Tests that pressing Escape cancels edits to a todo item

Starting URL: https://demo.playwright.dev/todomvc

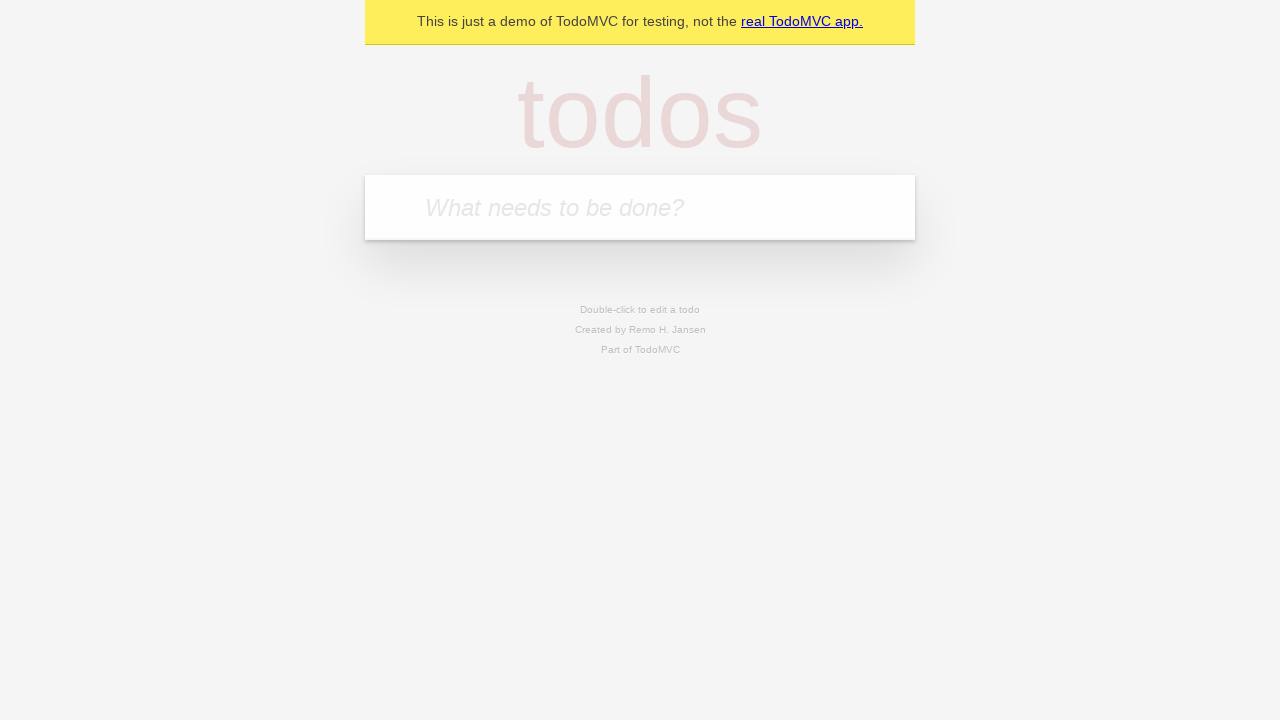

Filled new todo field with 'Book doctor appointment' on .new-todo
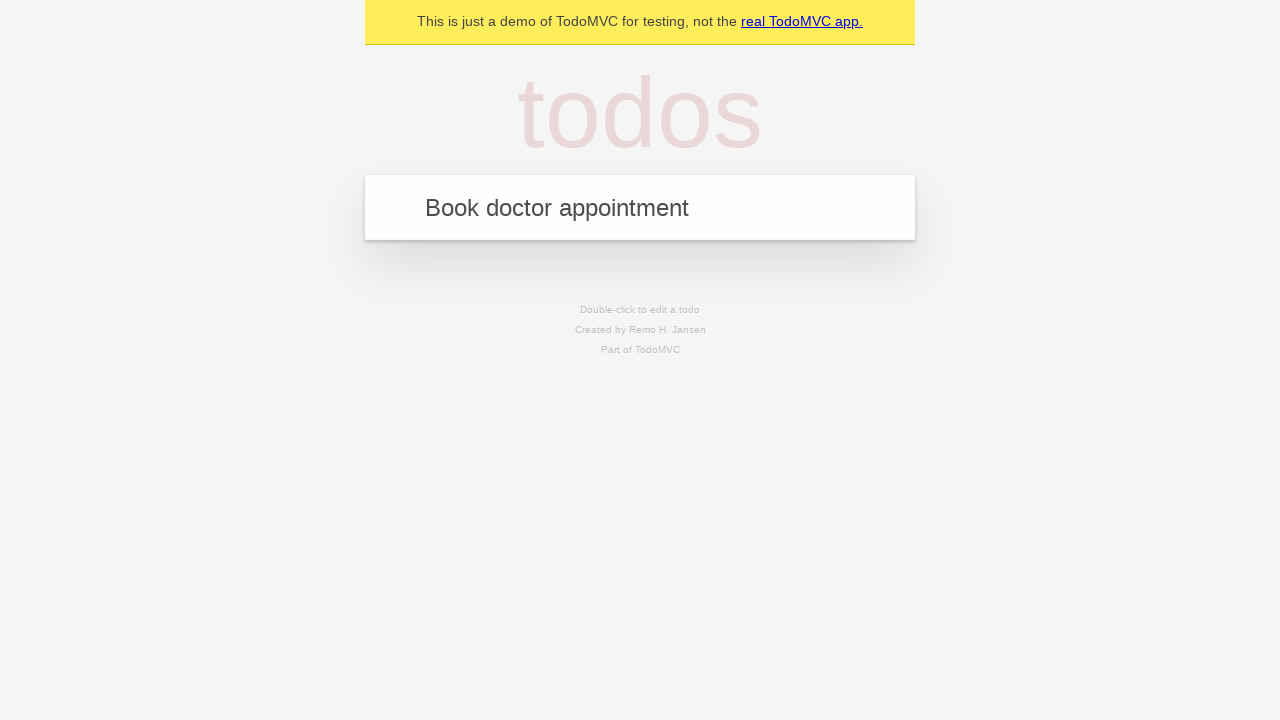

Pressed Enter to add first todo item on .new-todo
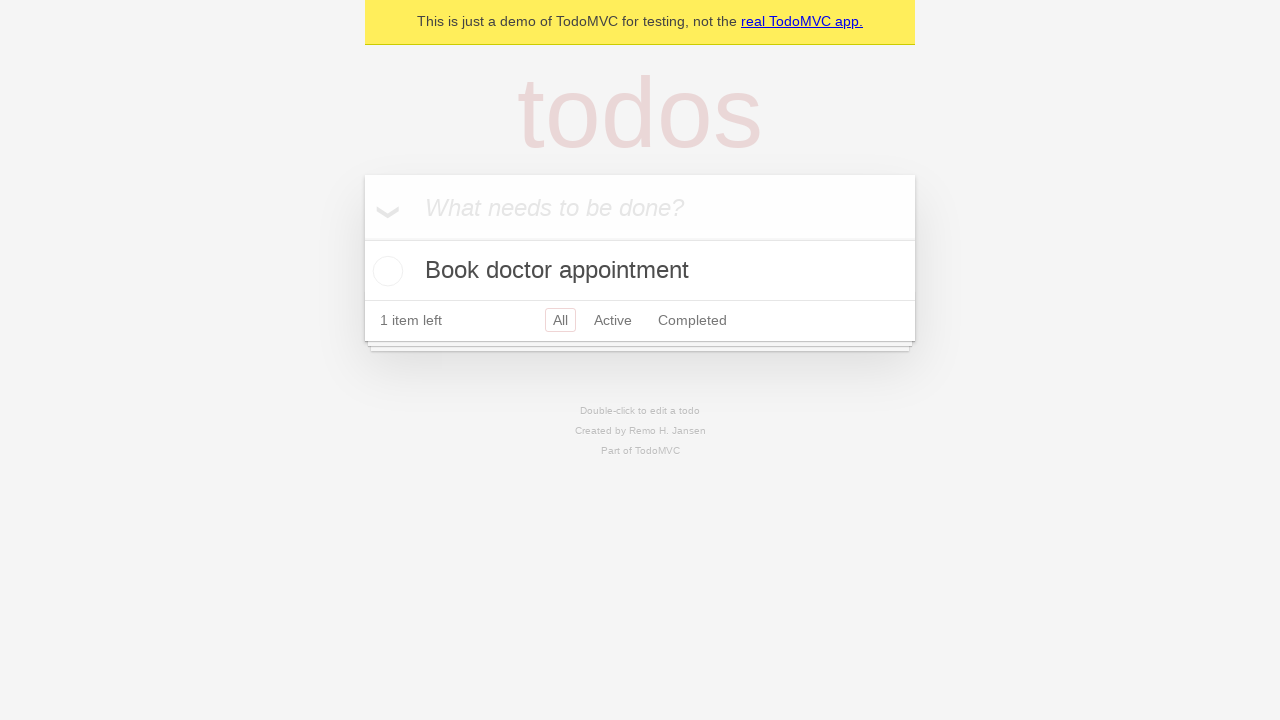

Filled new todo field with 'Buy birthday gift for Mom' on .new-todo
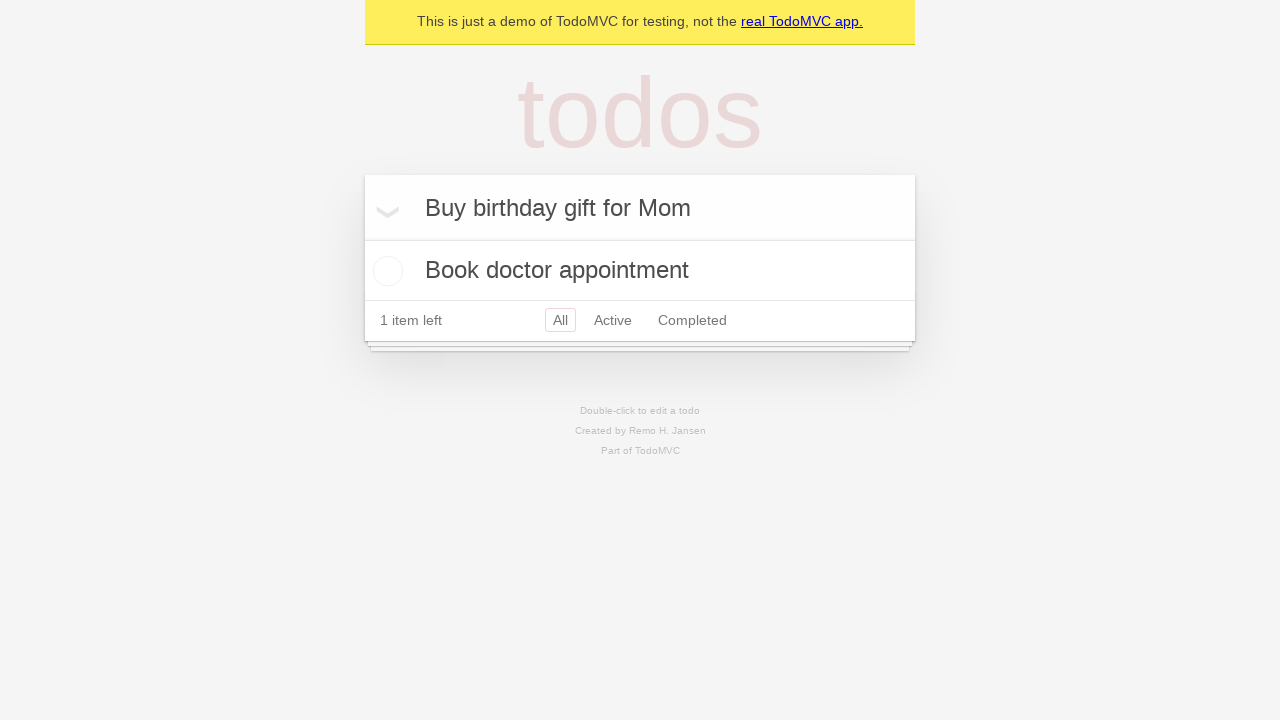

Pressed Enter to add second todo item on .new-todo
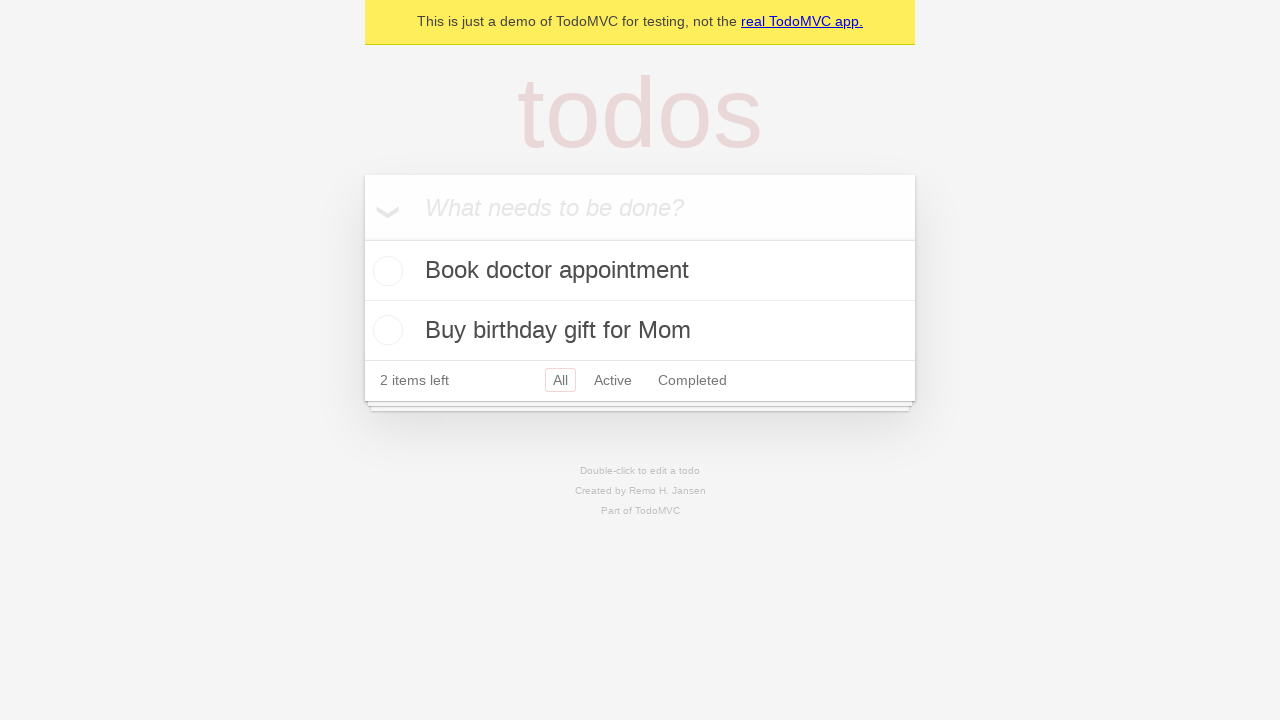

Filled new todo field with 'Find place for vacation' on .new-todo
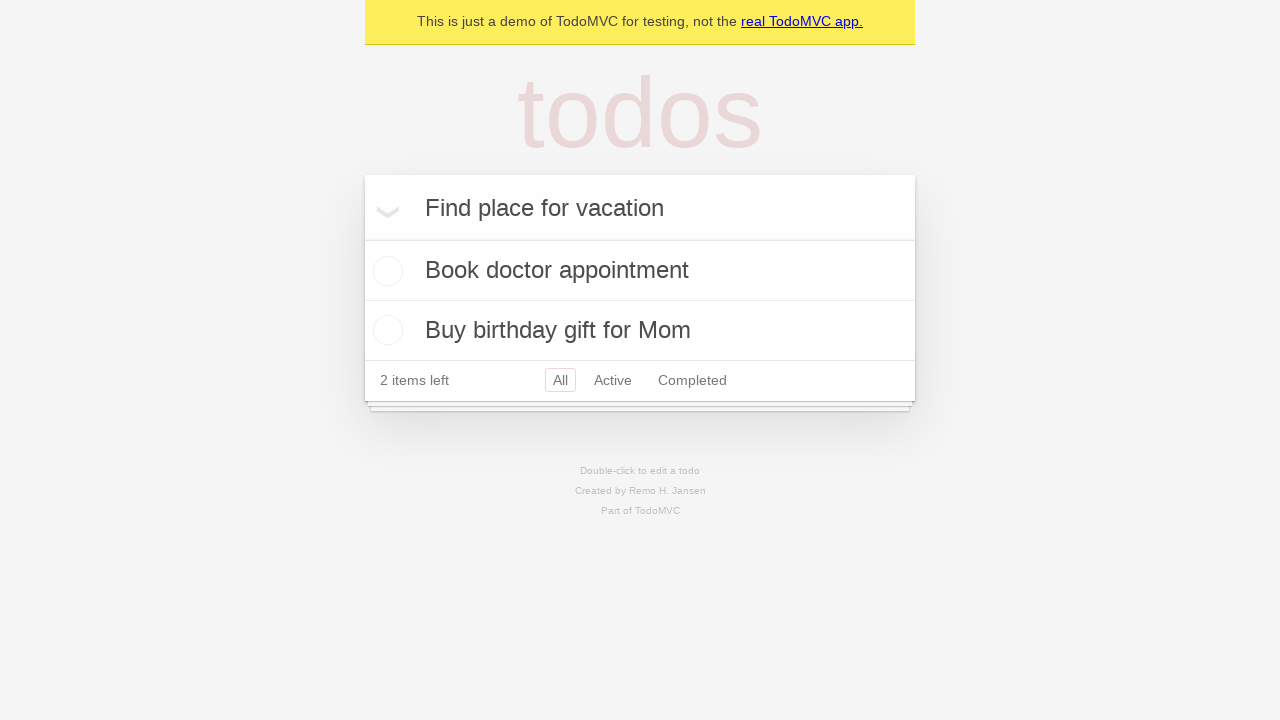

Pressed Enter to add third todo item on .new-todo
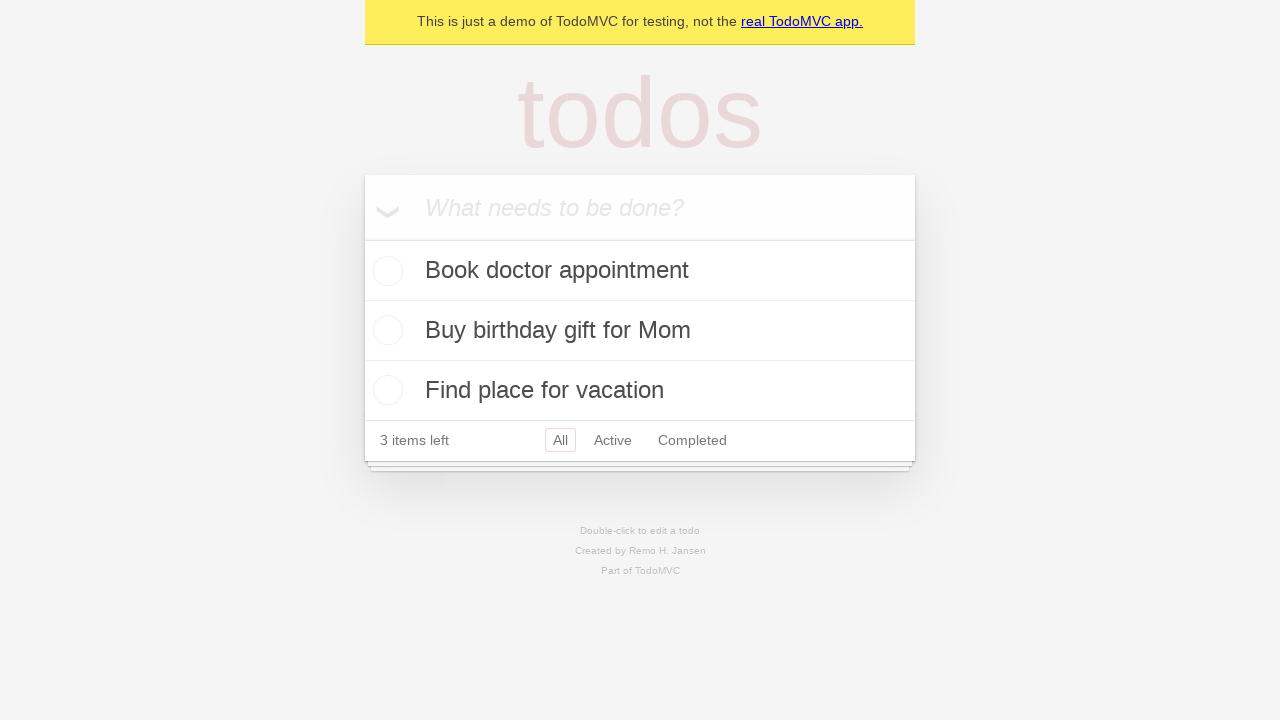

Double-clicked on second todo item to enter edit mode at (640, 331) on .todo-list li >> nth=1
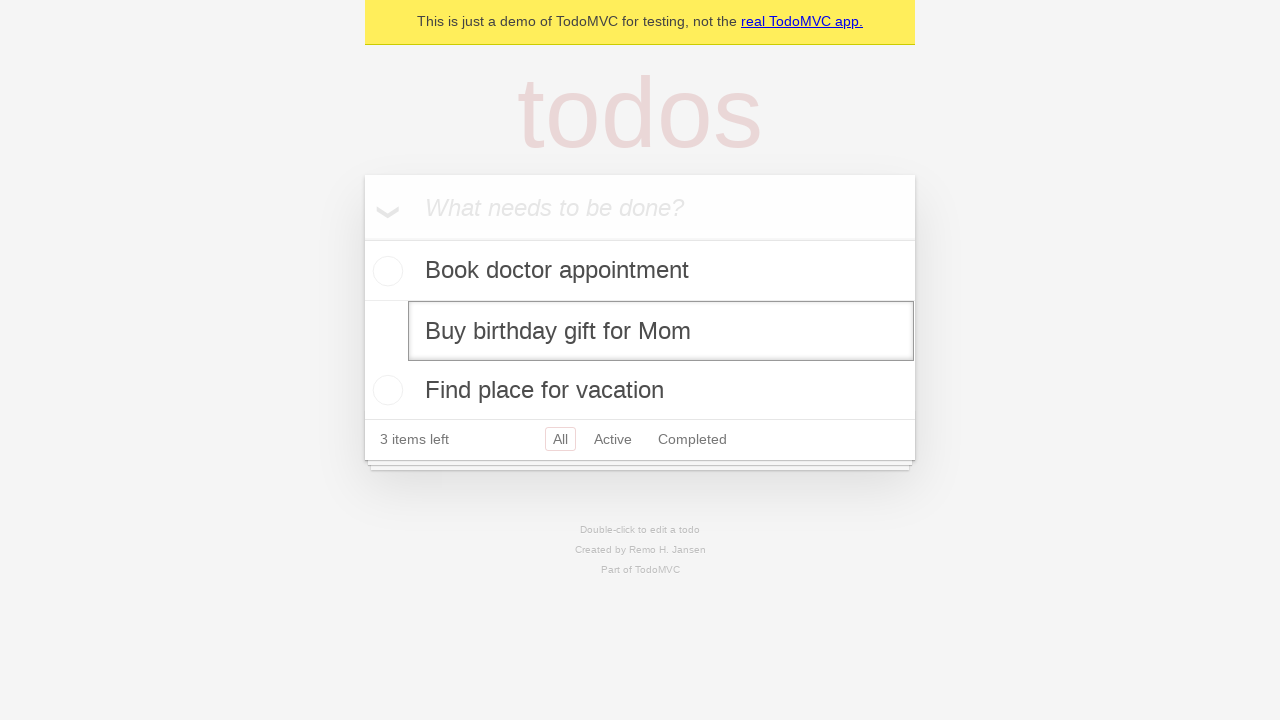

Typed 'buy some sausages' in the edit field on .todo-list li >> nth=1 >> .edit
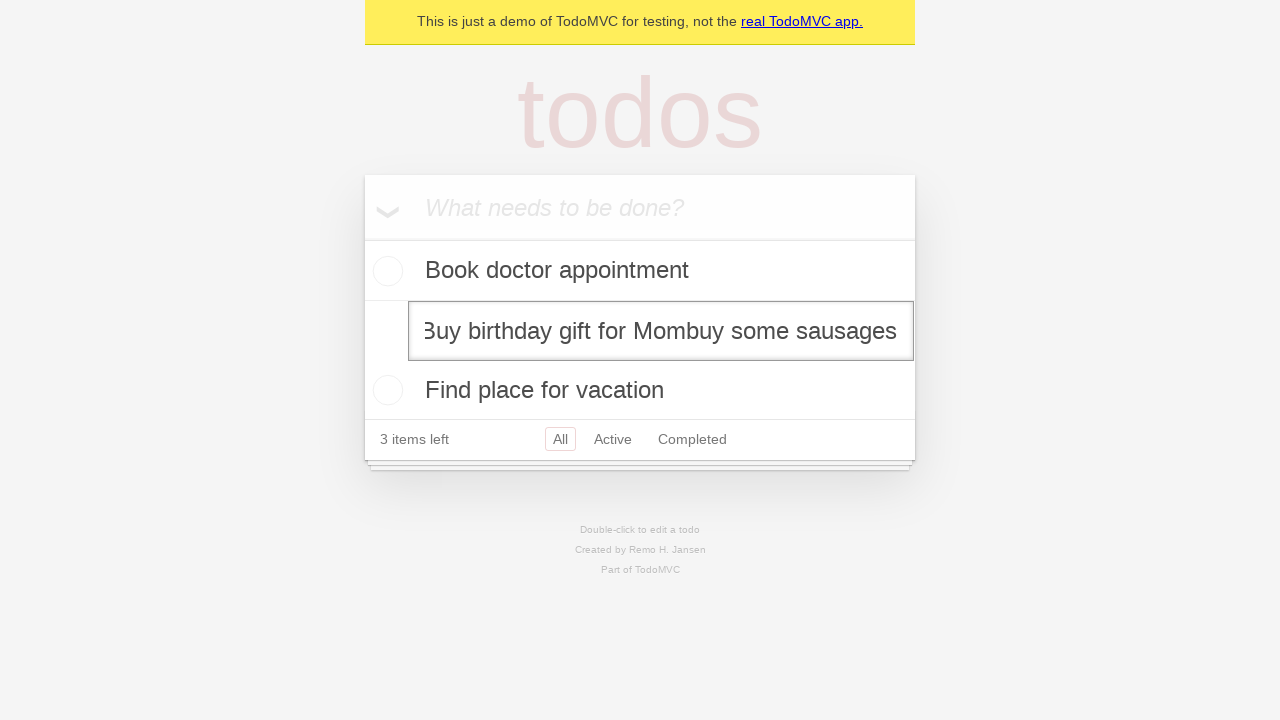

Pressed Escape to cancel edits on .todo-list li >> nth=1 >> .edit
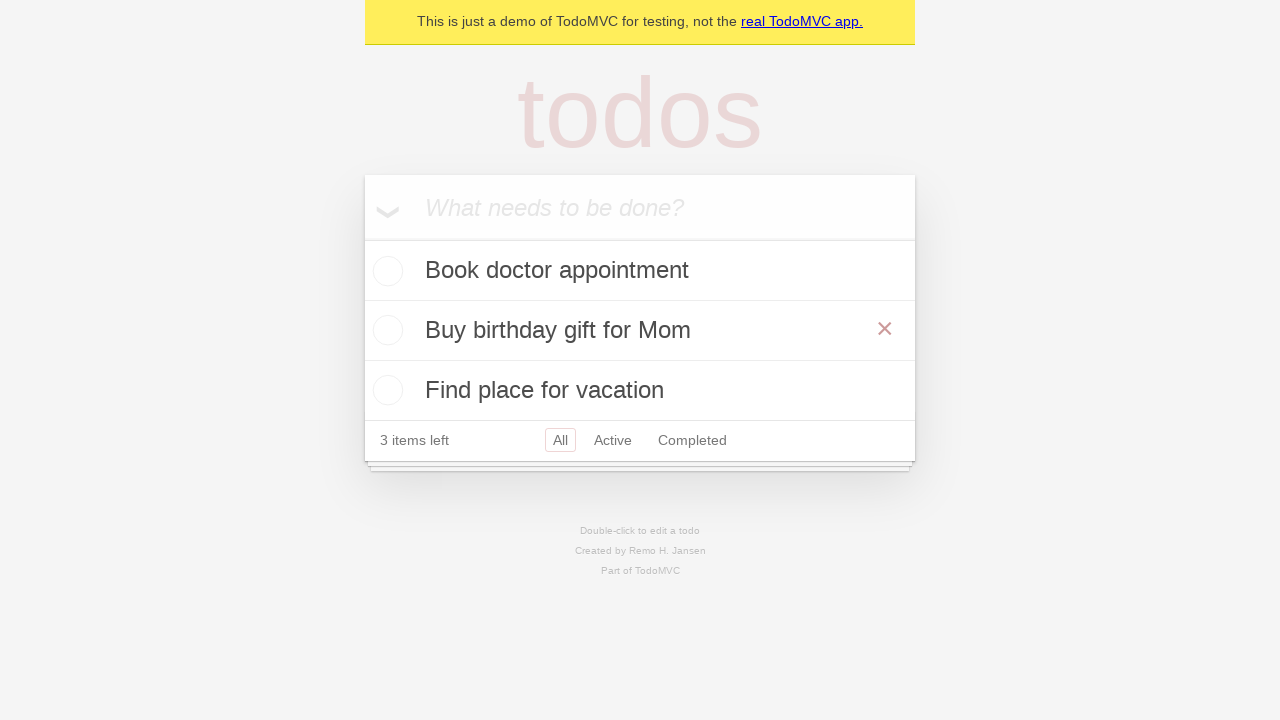

Verified that edited text was not saved and original text remains
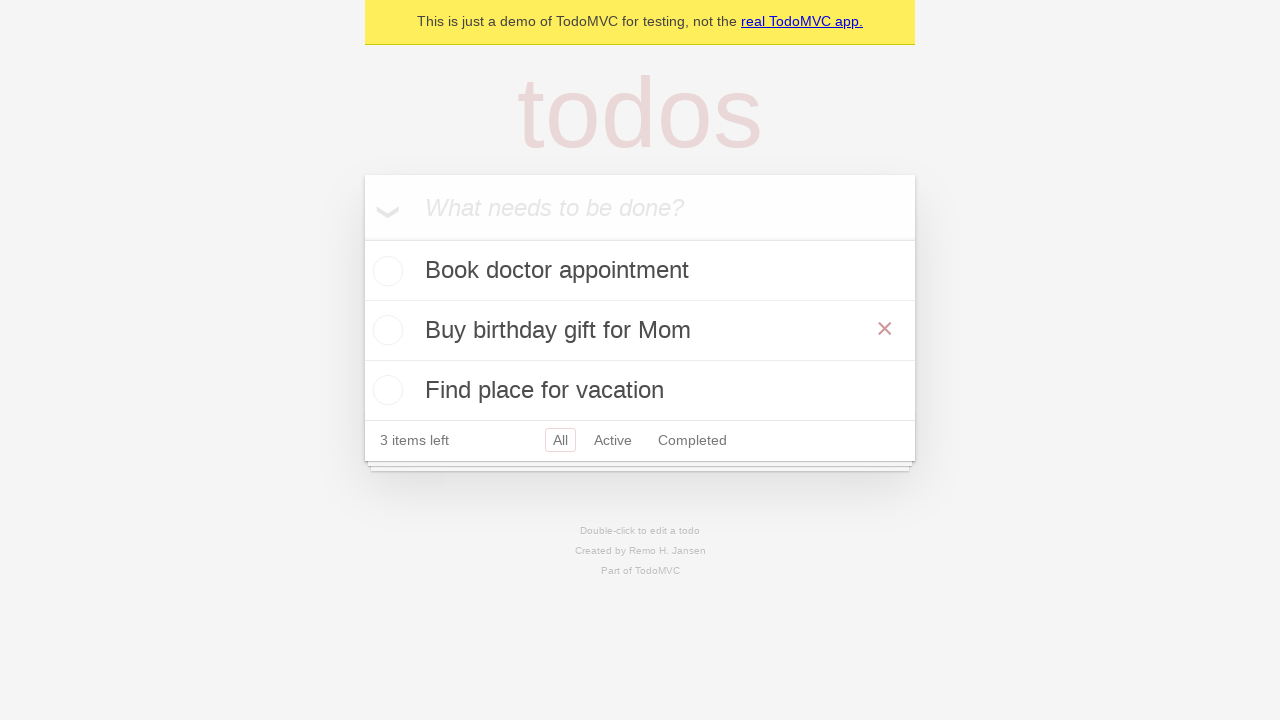

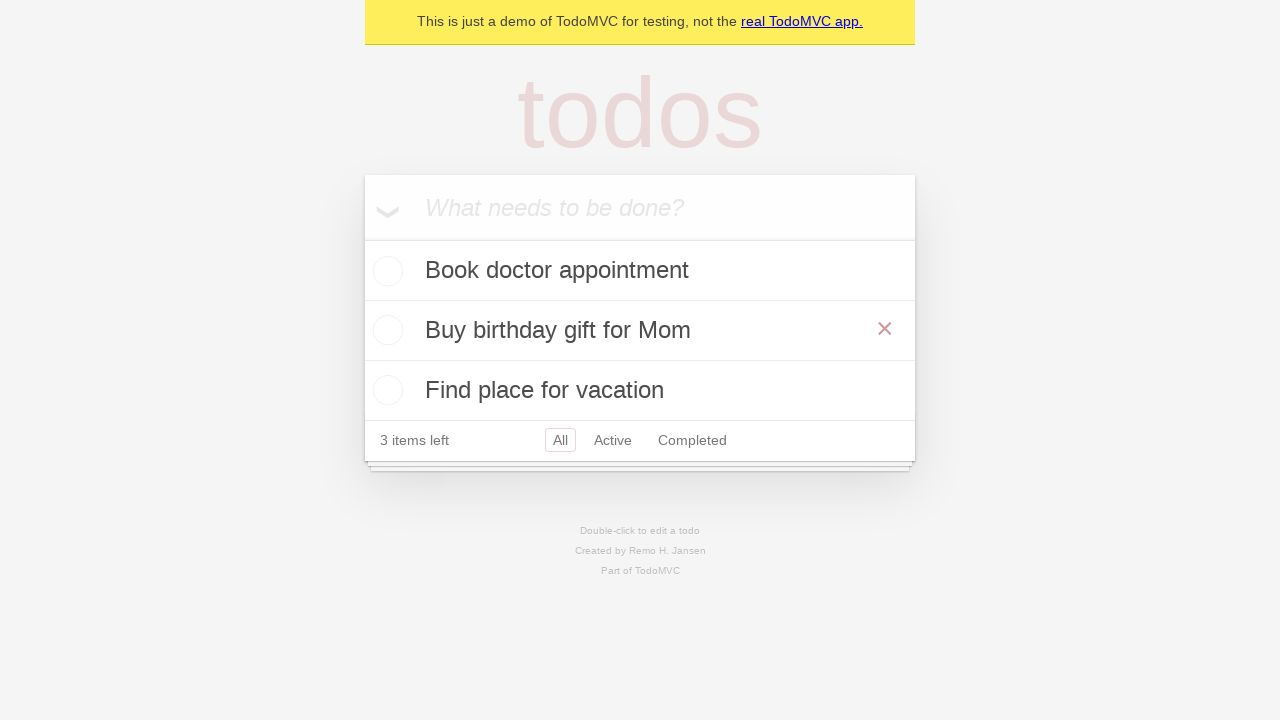